Opens the Flipkart e-commerce website homepage and verifies the page loads successfully

Starting URL: https://www.flipkart.com/

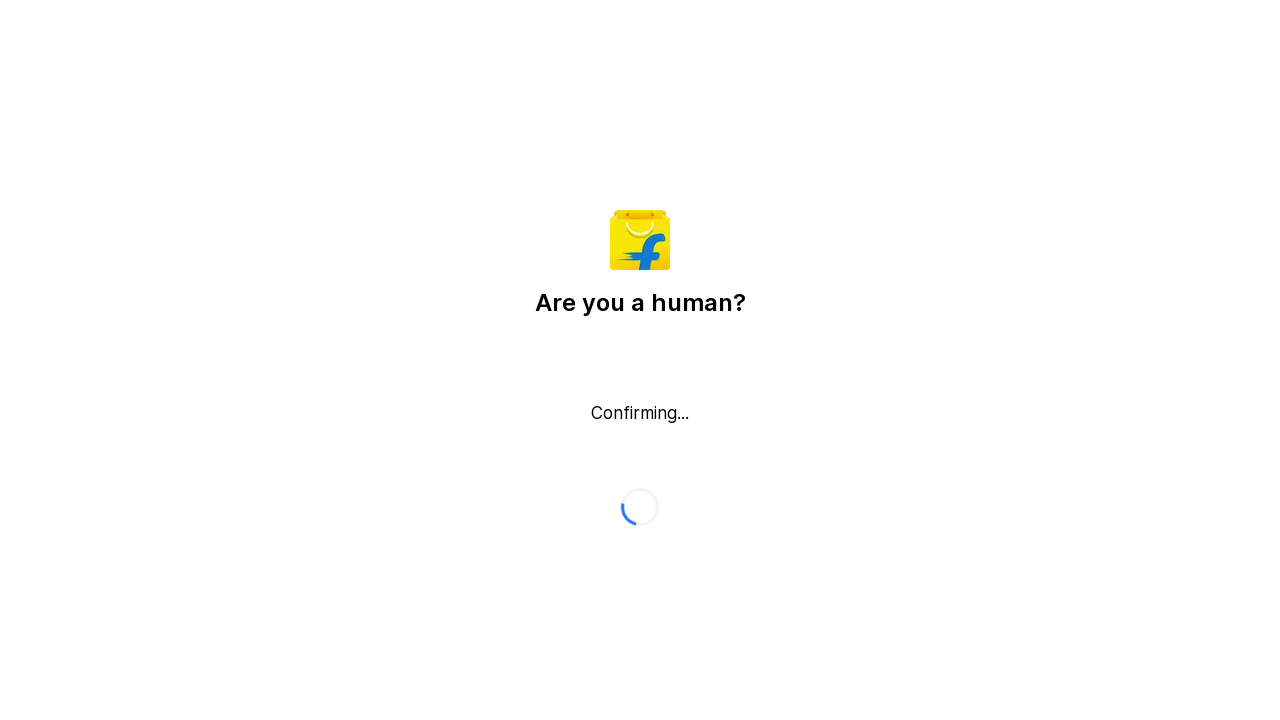

Waited for page DOM to fully load
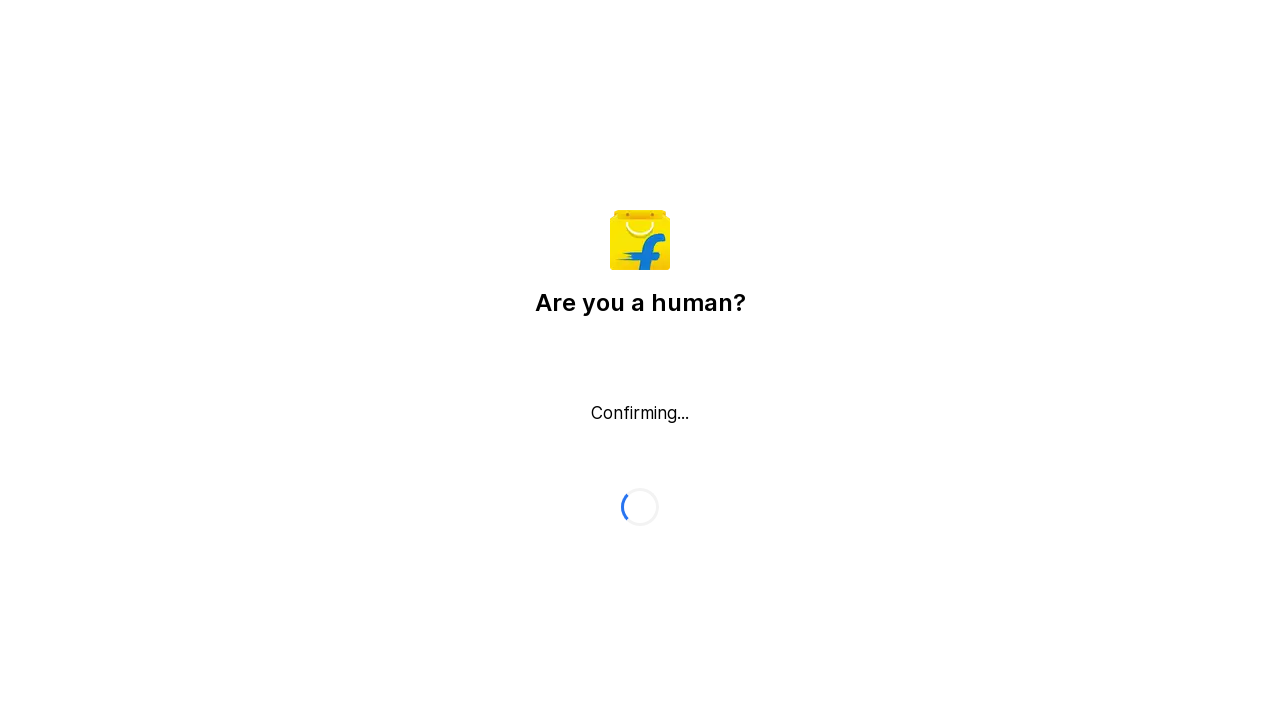

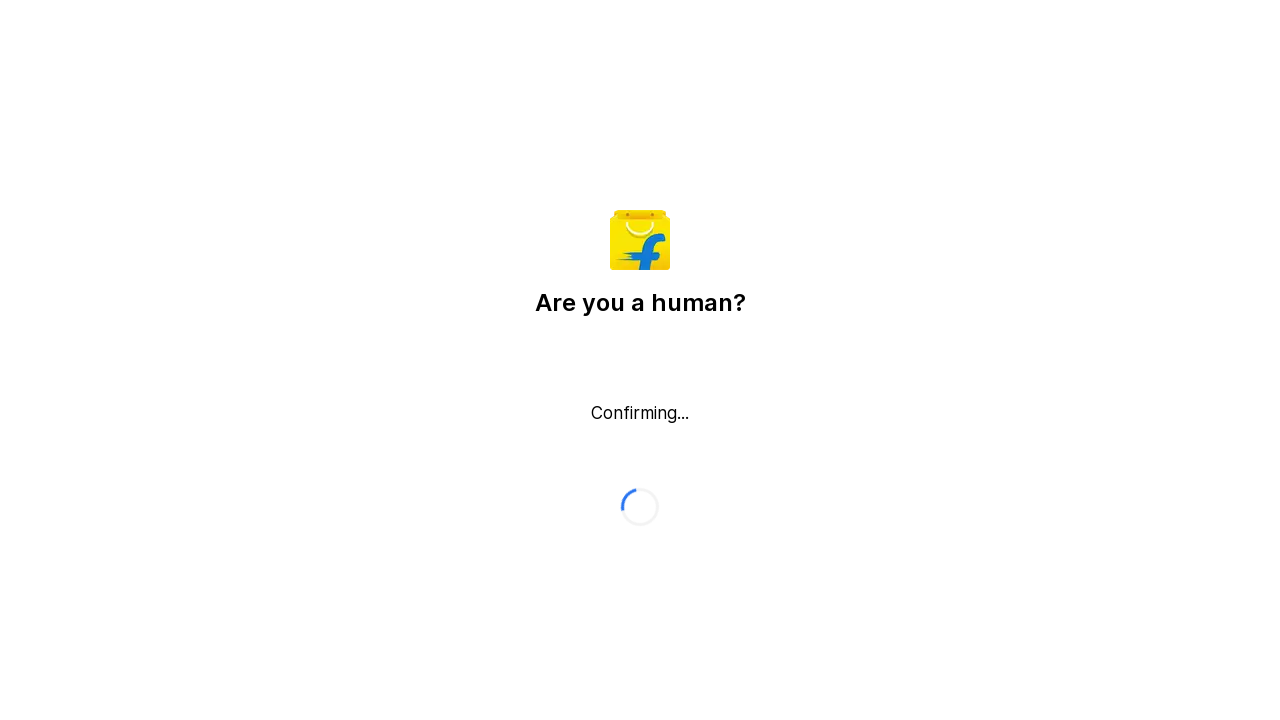